Injects jQuery and jQuery Growl library into the page via JavaScript execution, then displays a growl notification message on the page to demonstrate debugging output capabilities.

Starting URL: http://the-internet.herokuapp.com

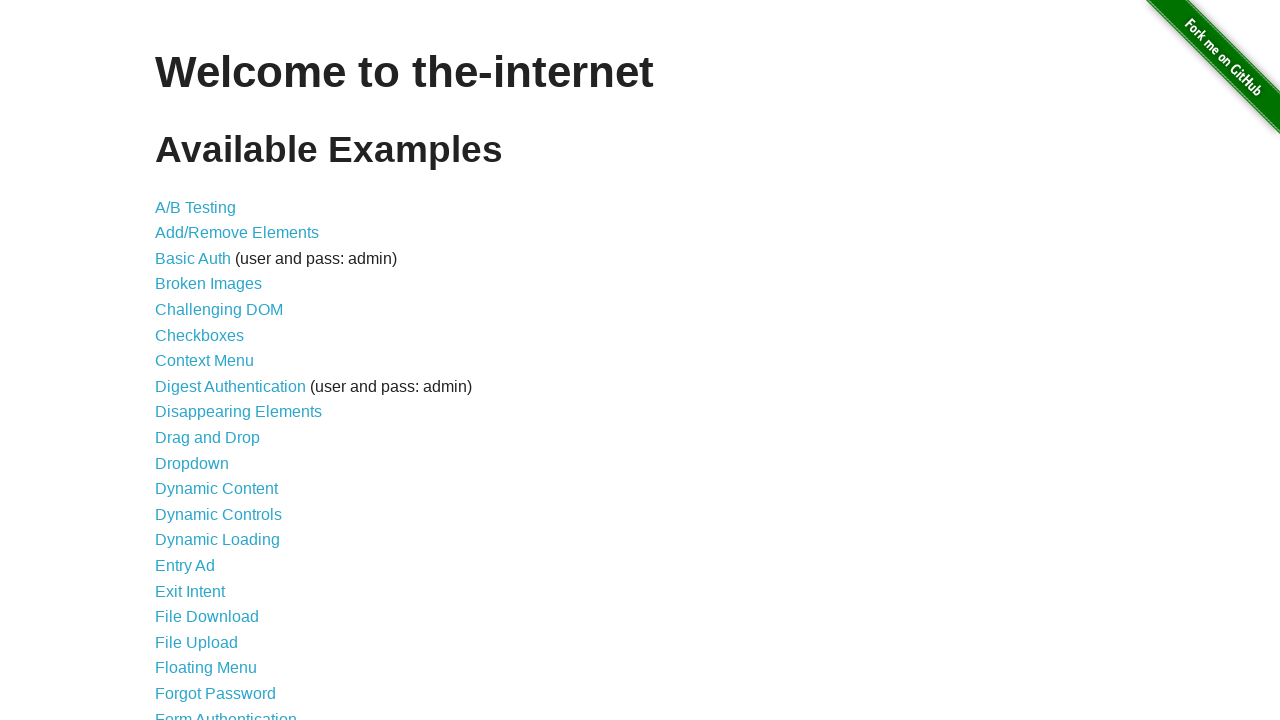

Injected jQuery library into the page
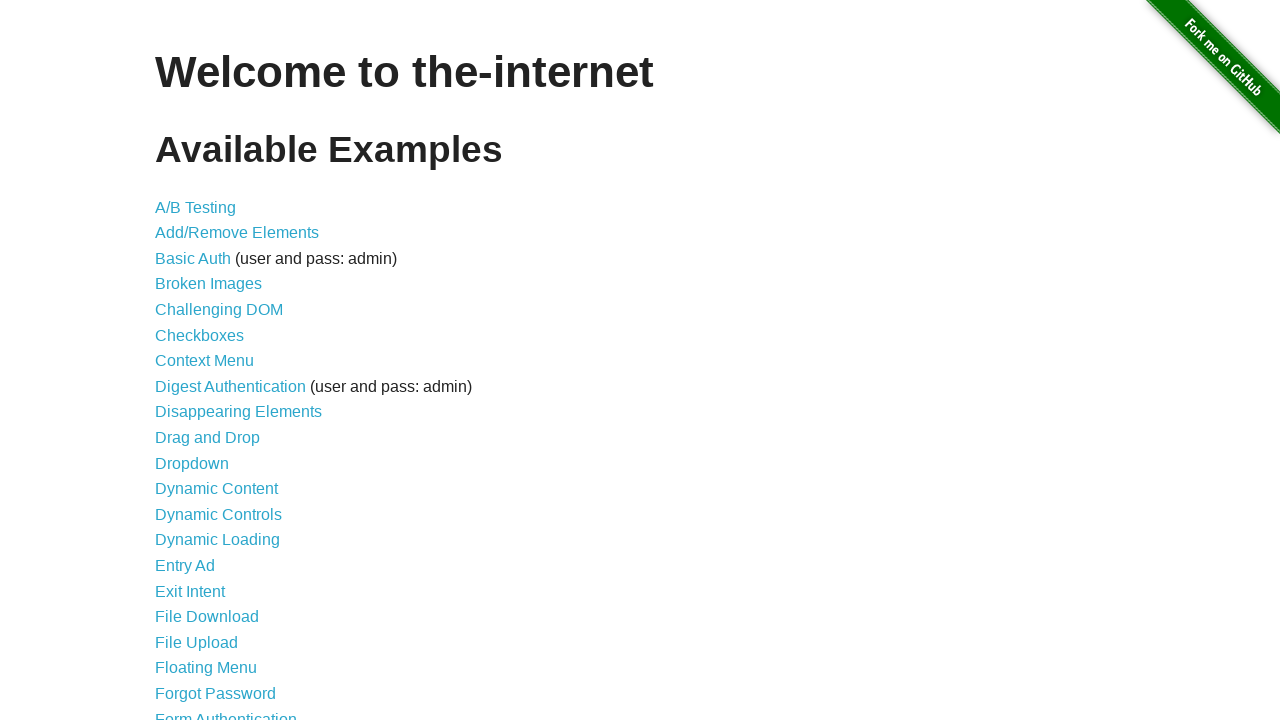

Injected jQuery Growl library script into the page
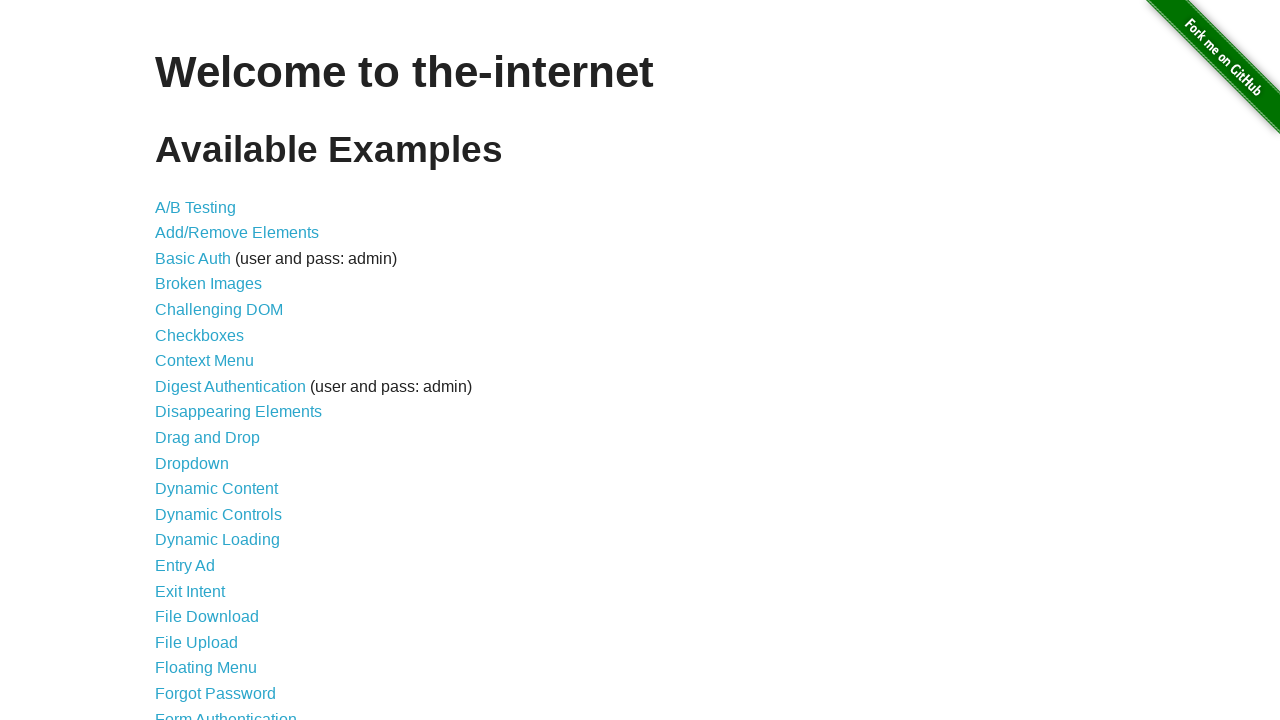

Injected jQuery Growl CSS styles into the page
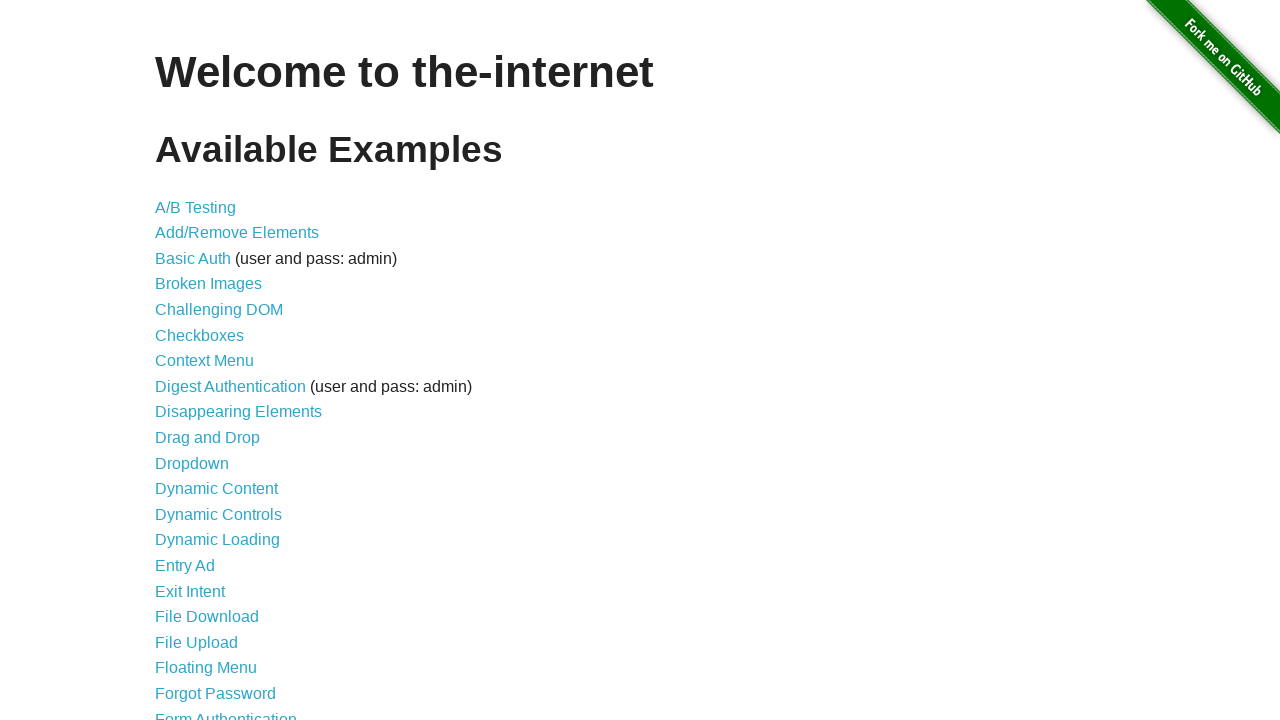

Waited for scripts to load (1000ms)
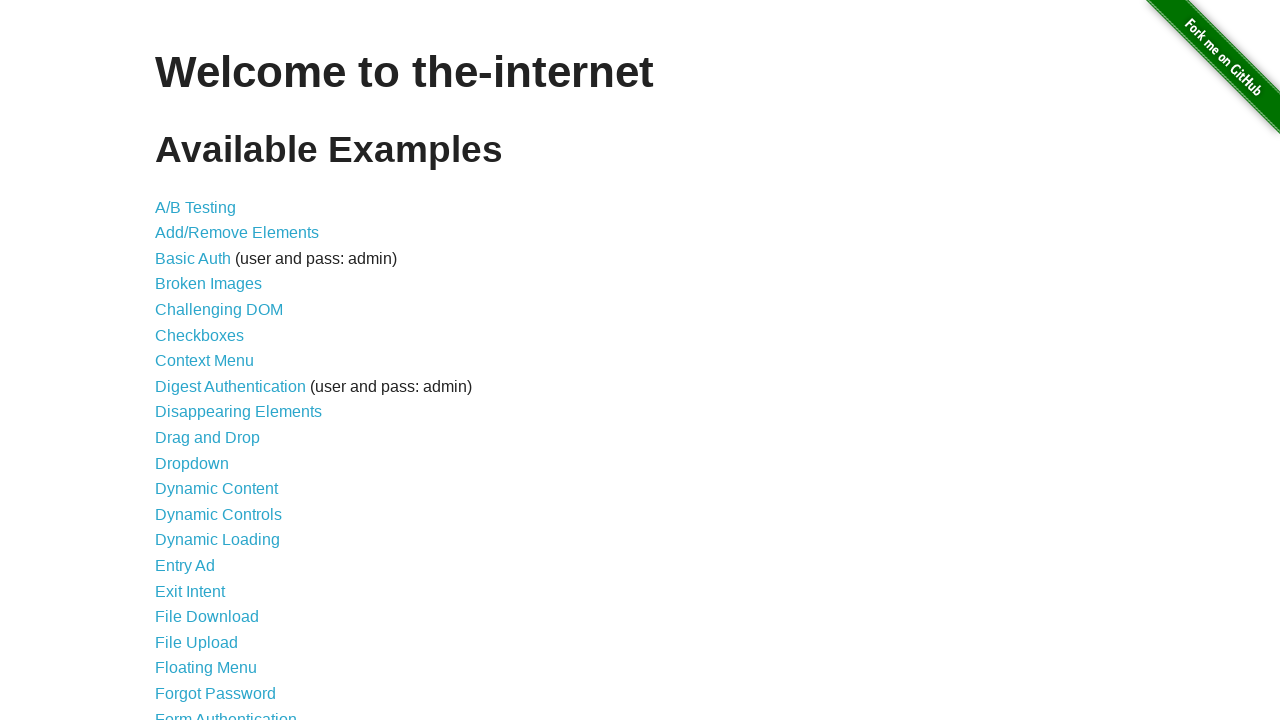

Displayed default growl notification with title 'GET' and message '/'
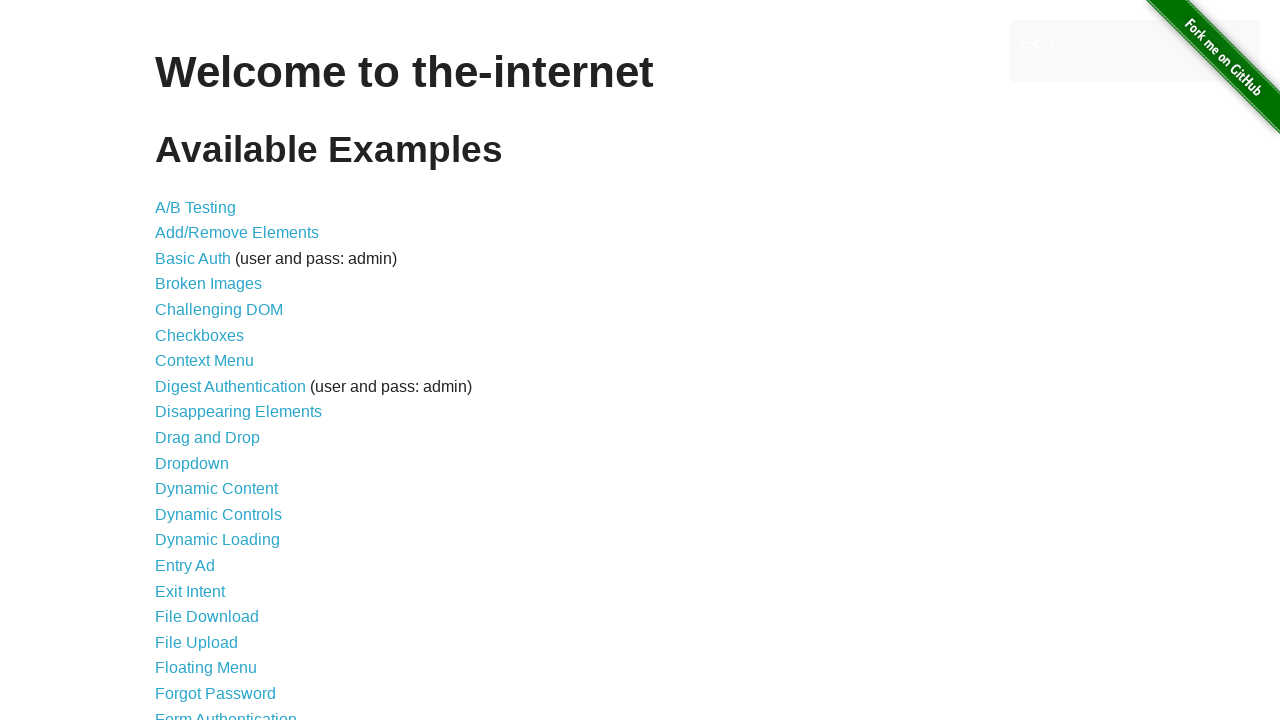

Displayed error growl notification
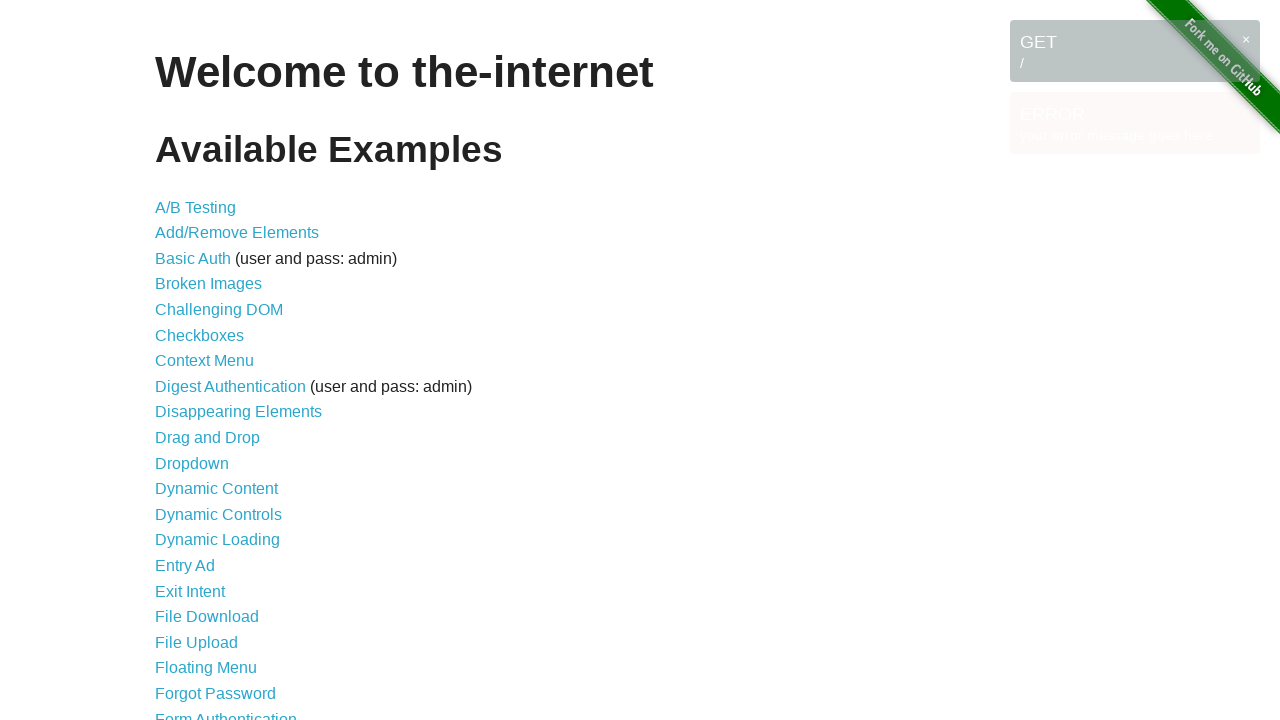

Displayed notice growl notification
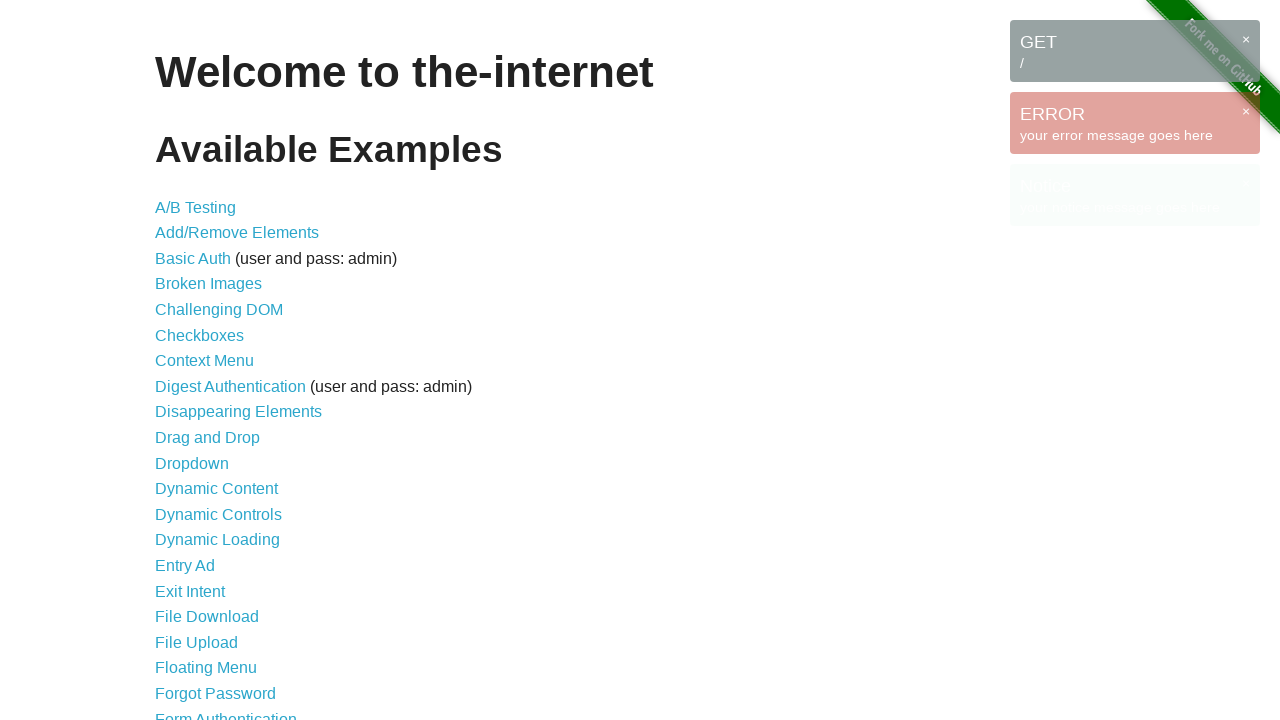

Displayed warning growl notification
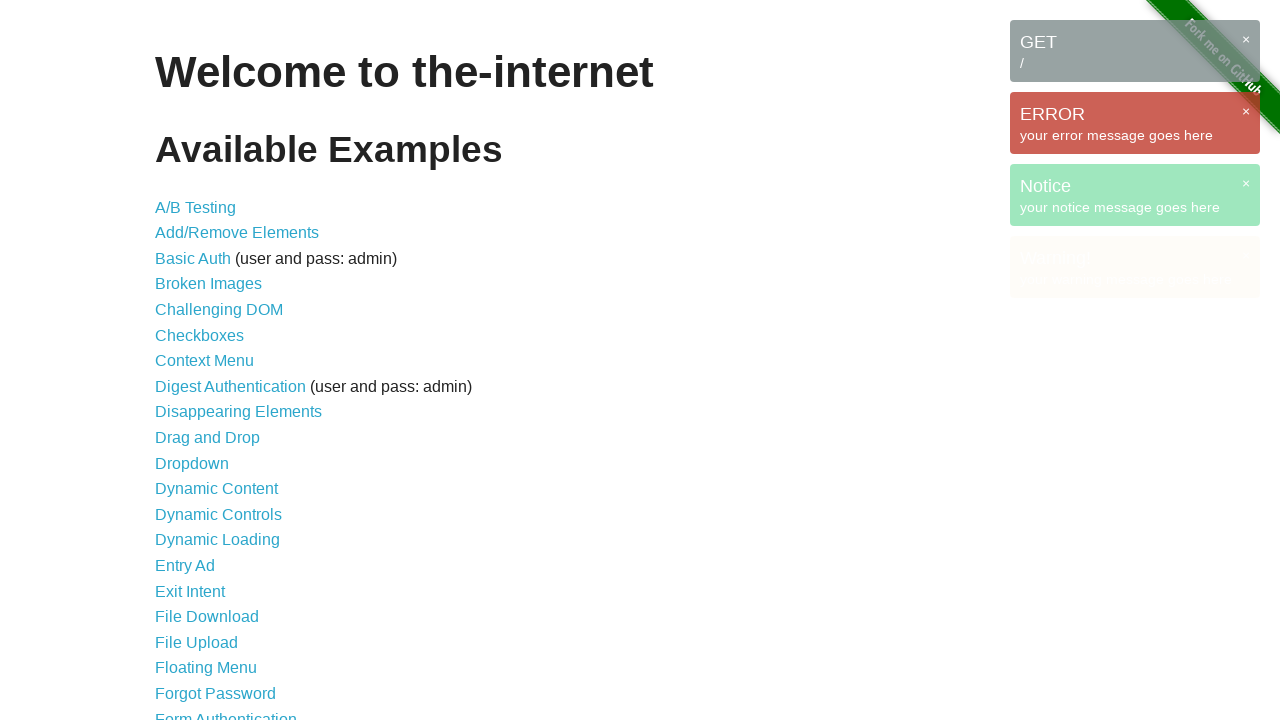

Waited for notifications to display (3000ms)
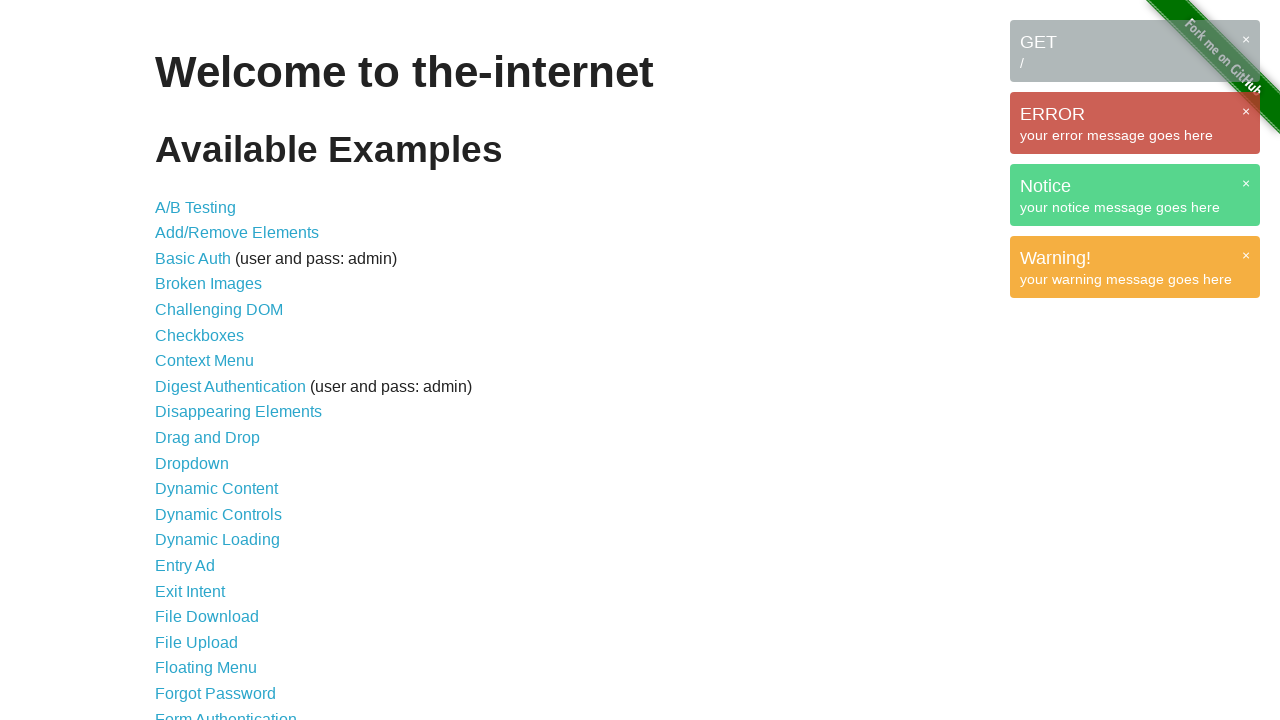

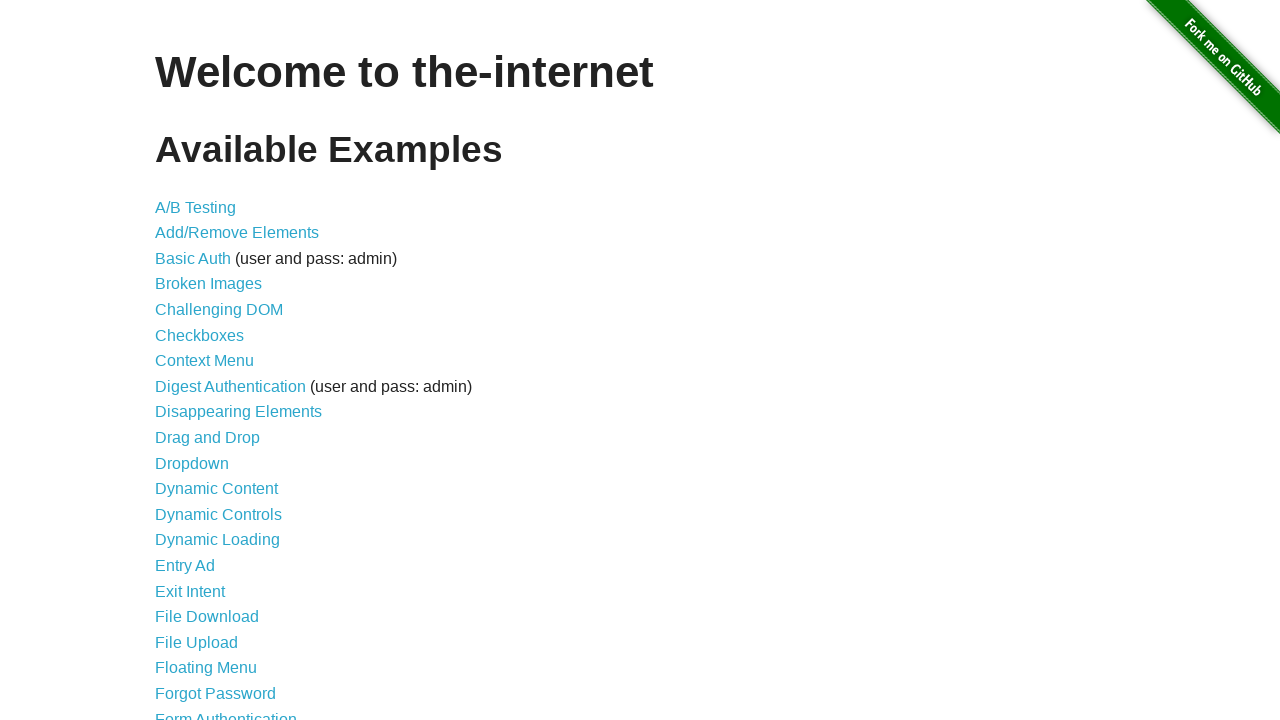